Tests radio button interaction on DemoQA by locating a radio button element, reading its attributes, and clicking on it.

Starting URL: https://demoqa.com/radio-button

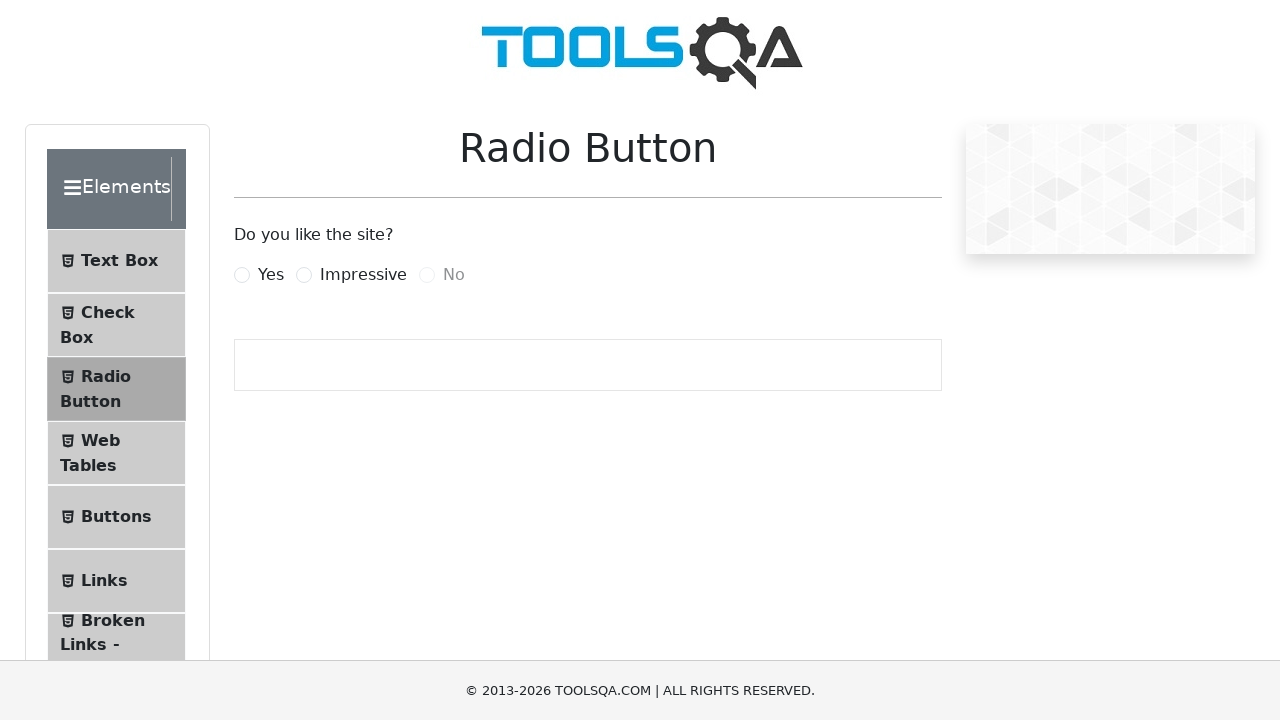

Located the Yes radio button element
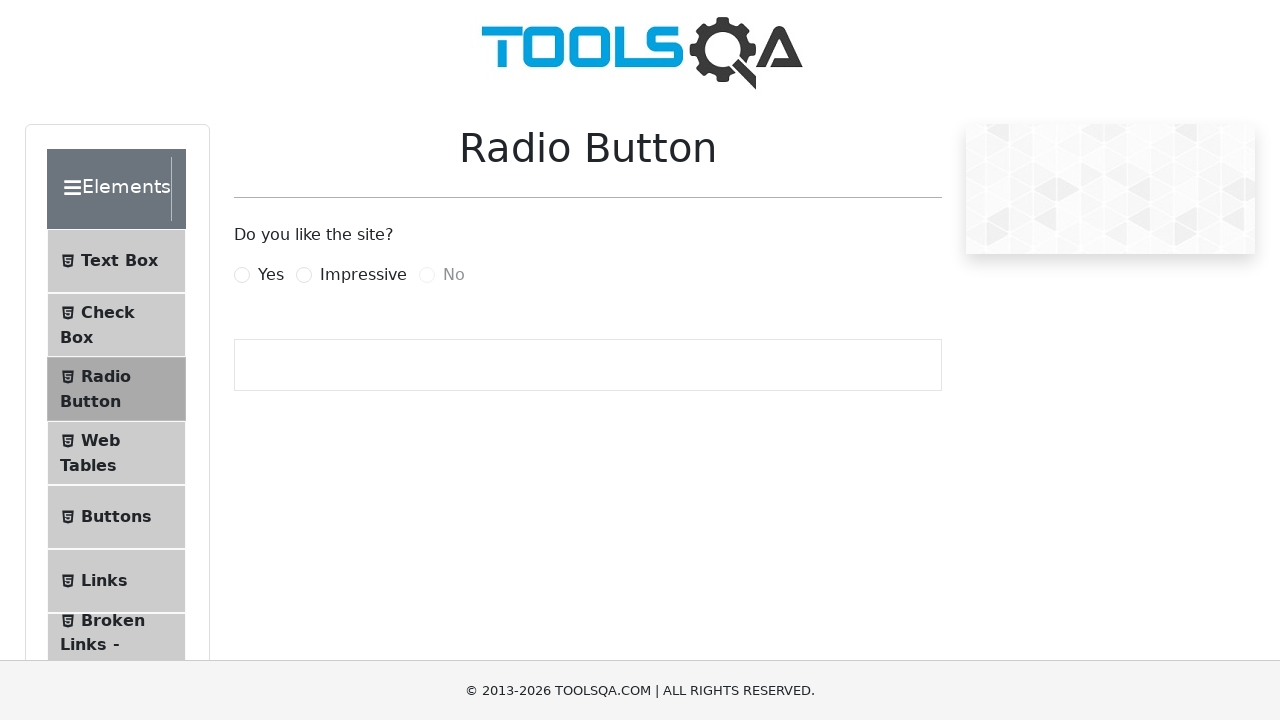

Retrieved 'type' attribute from radio button
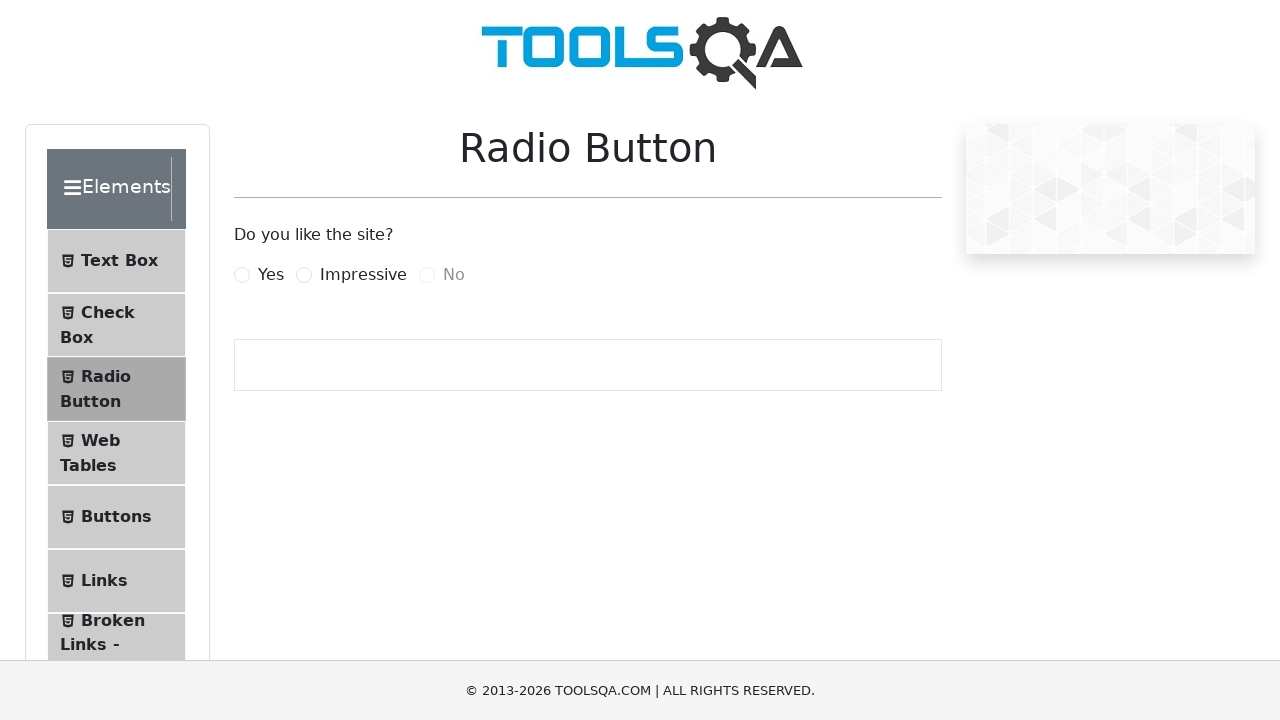

Retrieved 'name' attribute from radio button
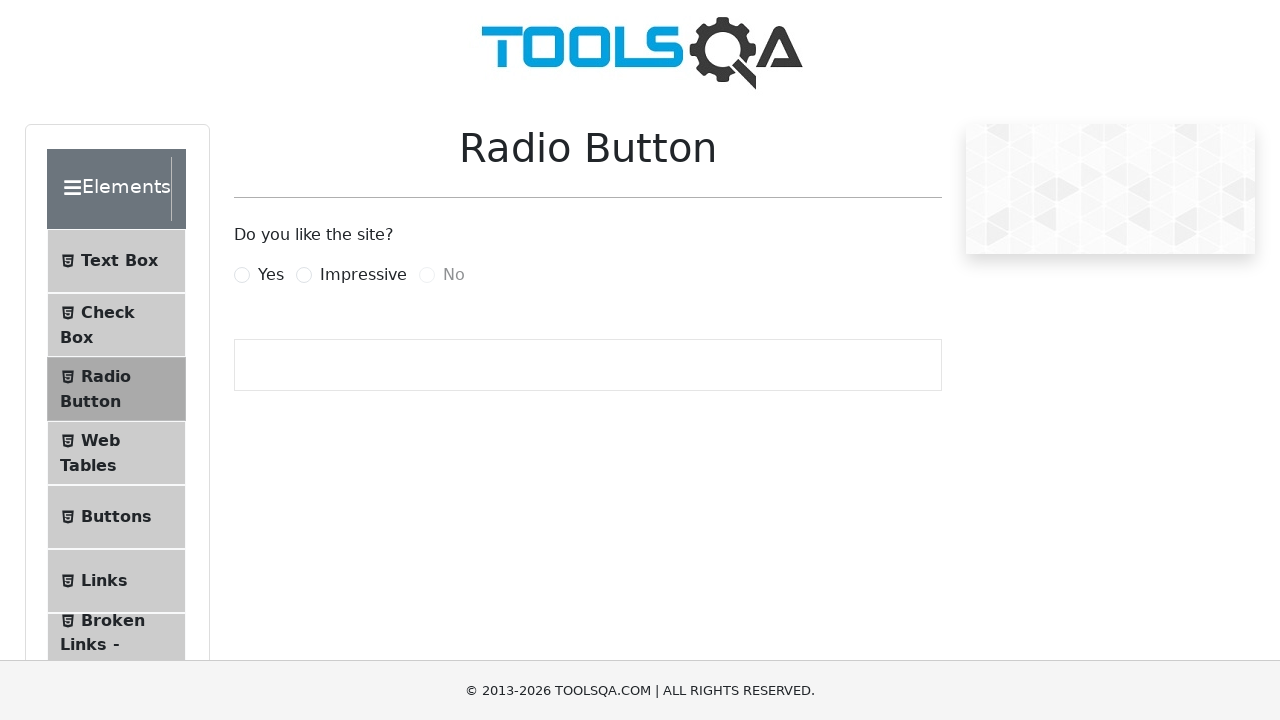

Clicked on the Yes radio button label at (271, 275) on xpath=//label[.='Yes']
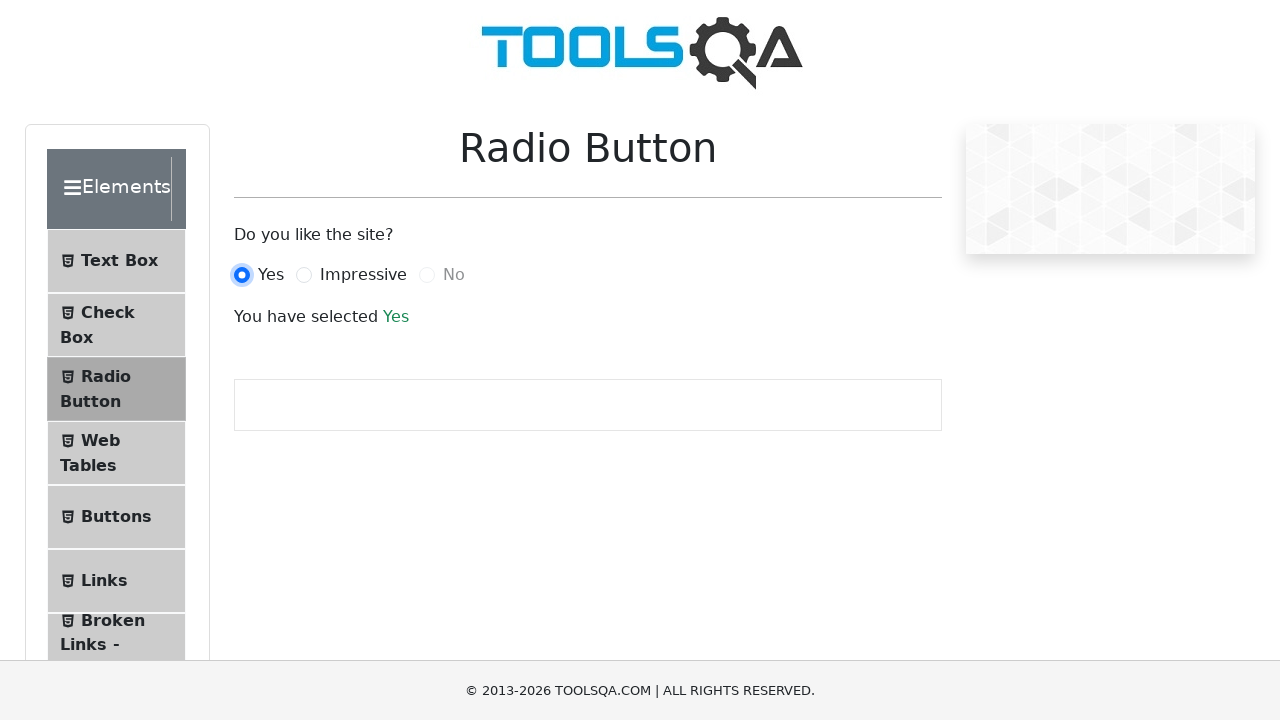

Waited for radio button selection to register
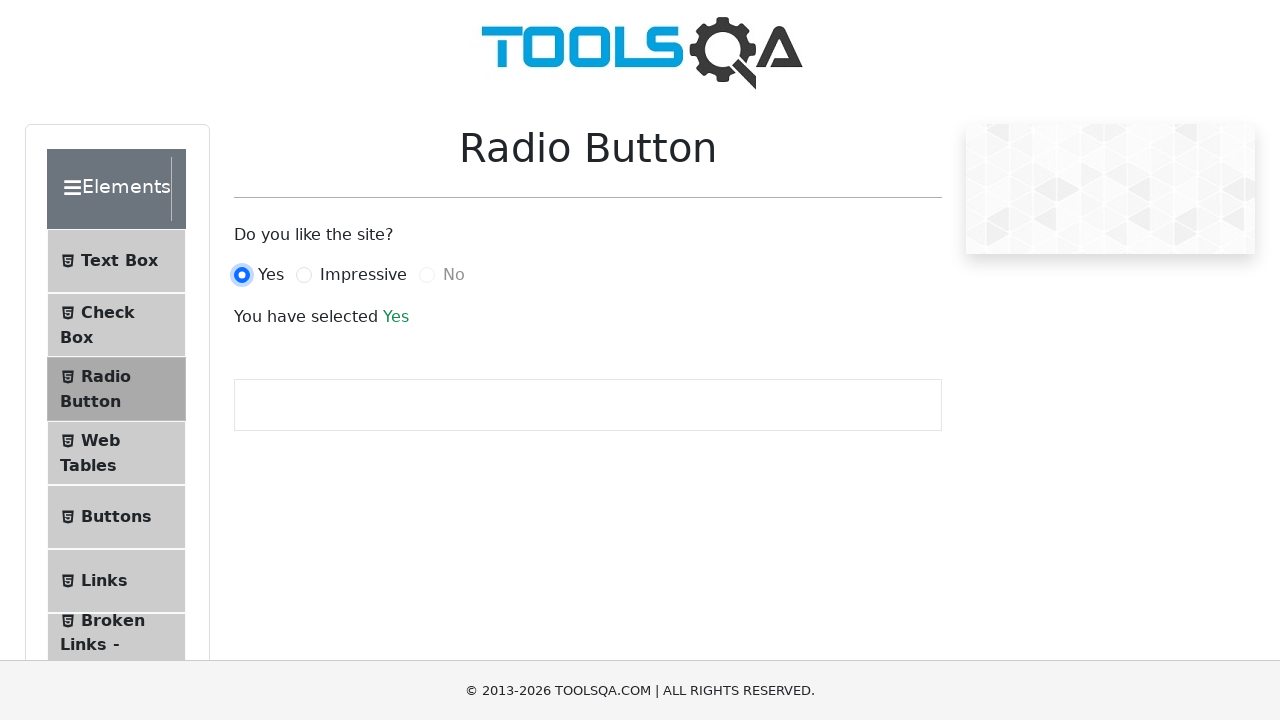

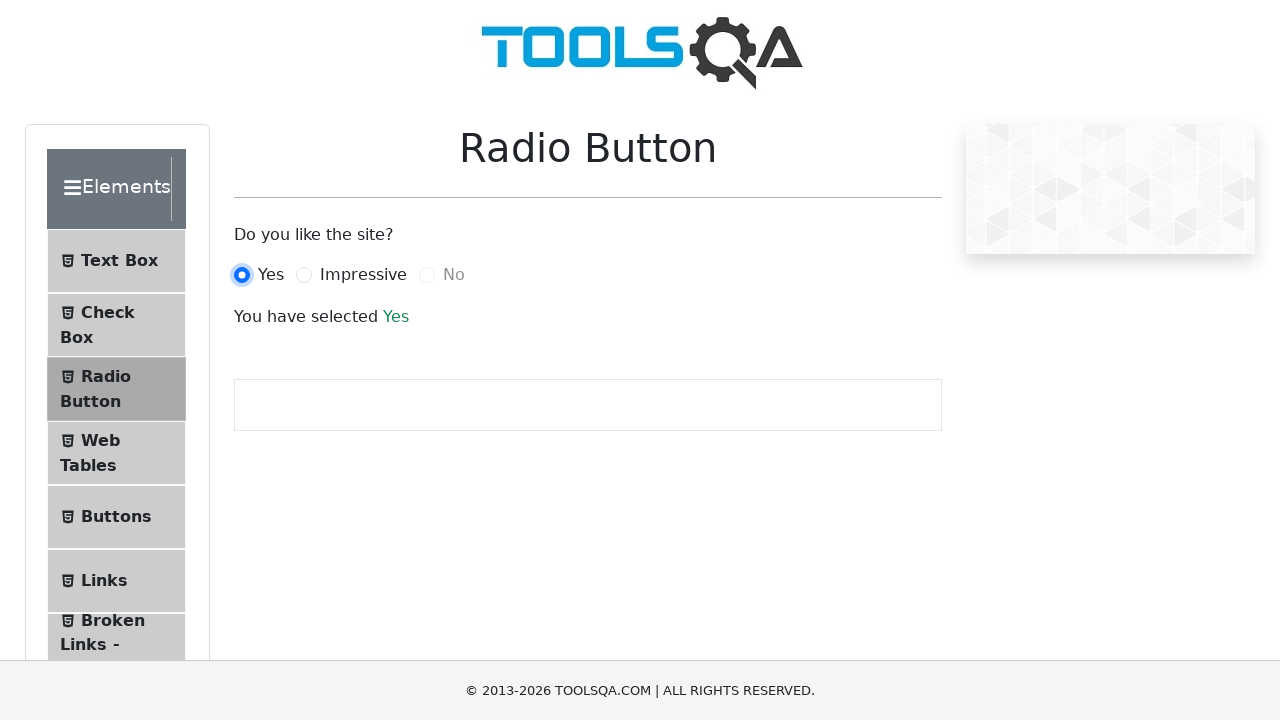